Verifies that the OrangeHRM login page loads correctly and displays the application logo by checking for the logo element visibility.

Starting URL: https://opensource-demo.orangehrmlive.com/web/index.php/auth/login

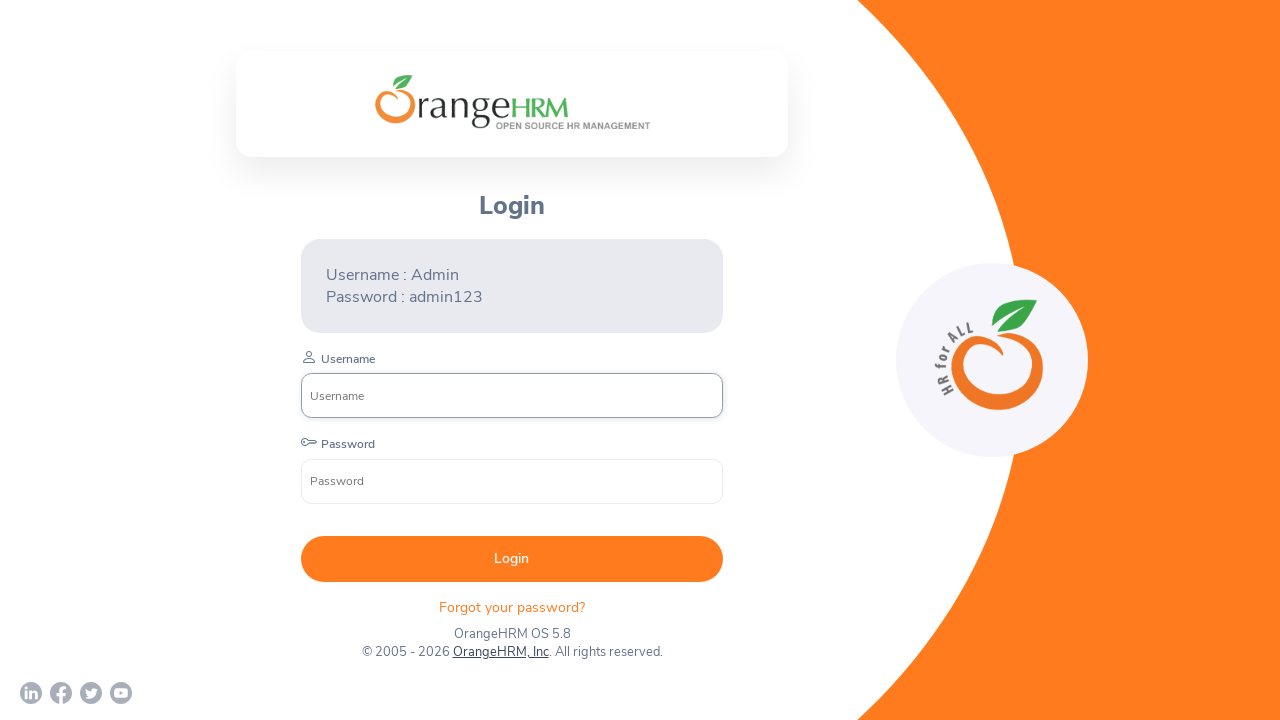

OrangeHRM login page loaded (DOM content ready)
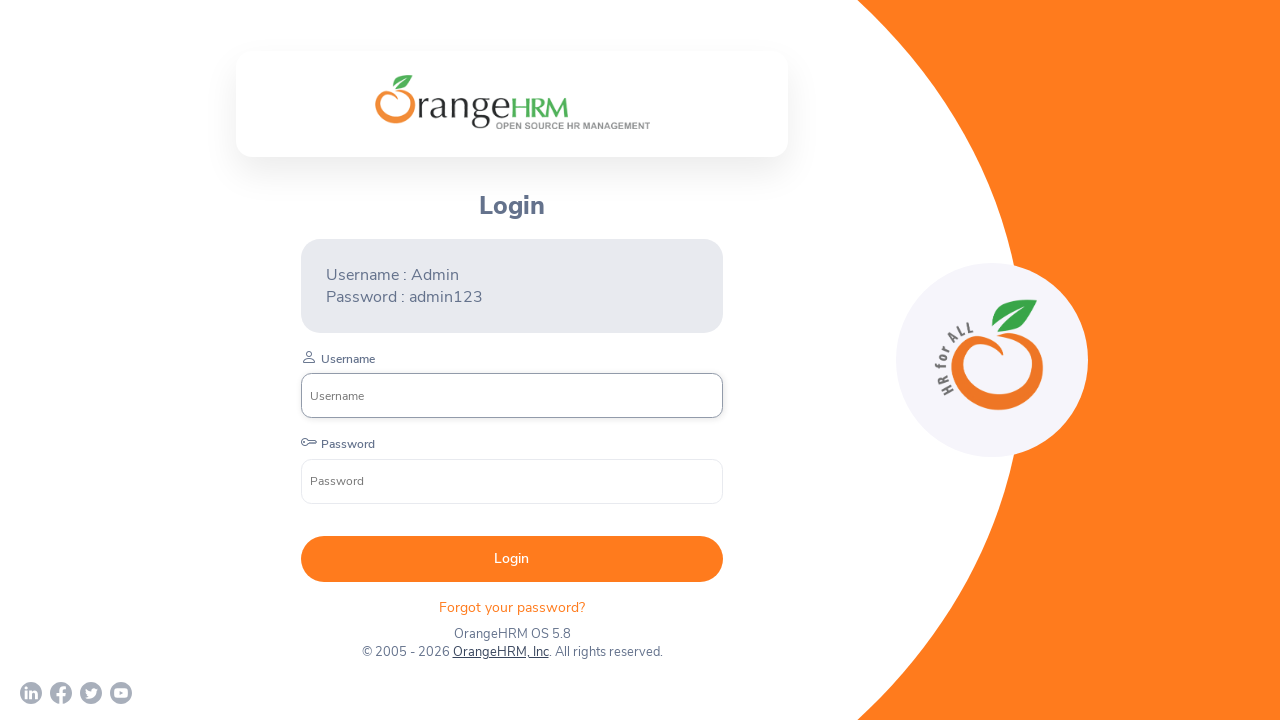

Application logo element is visible (xpath selector)
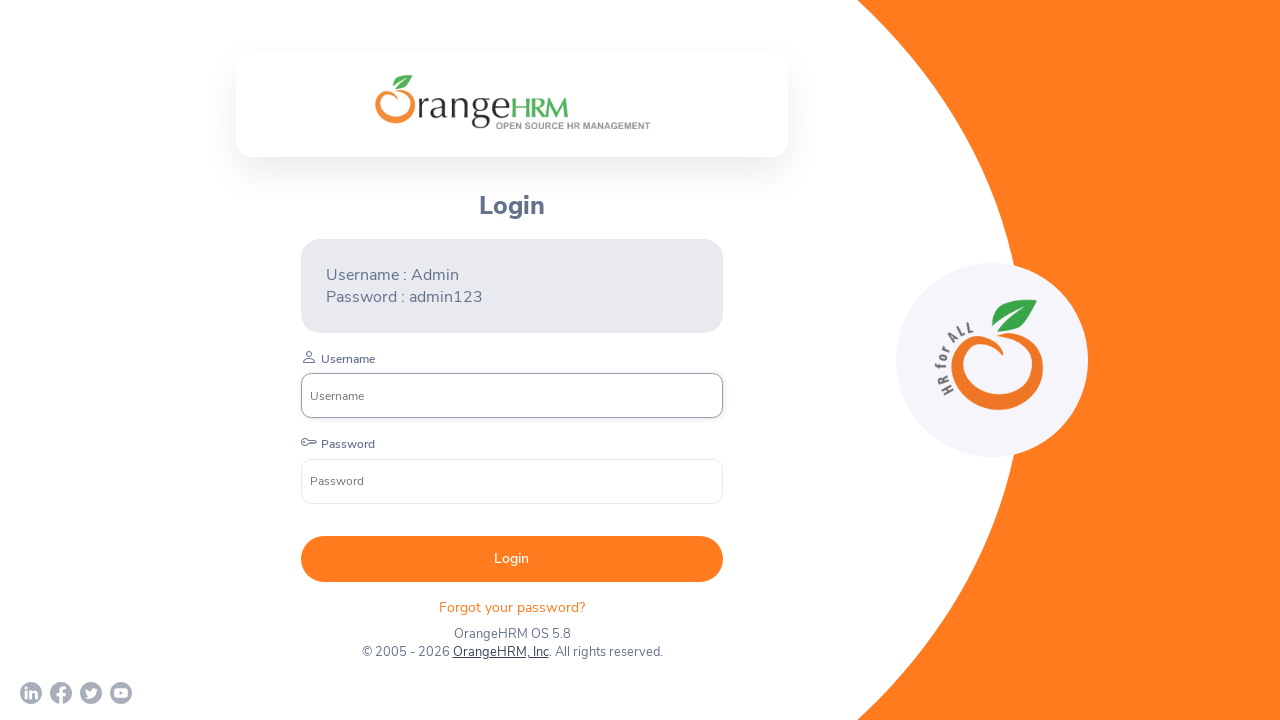

Application logo element is visible (CSS selector)
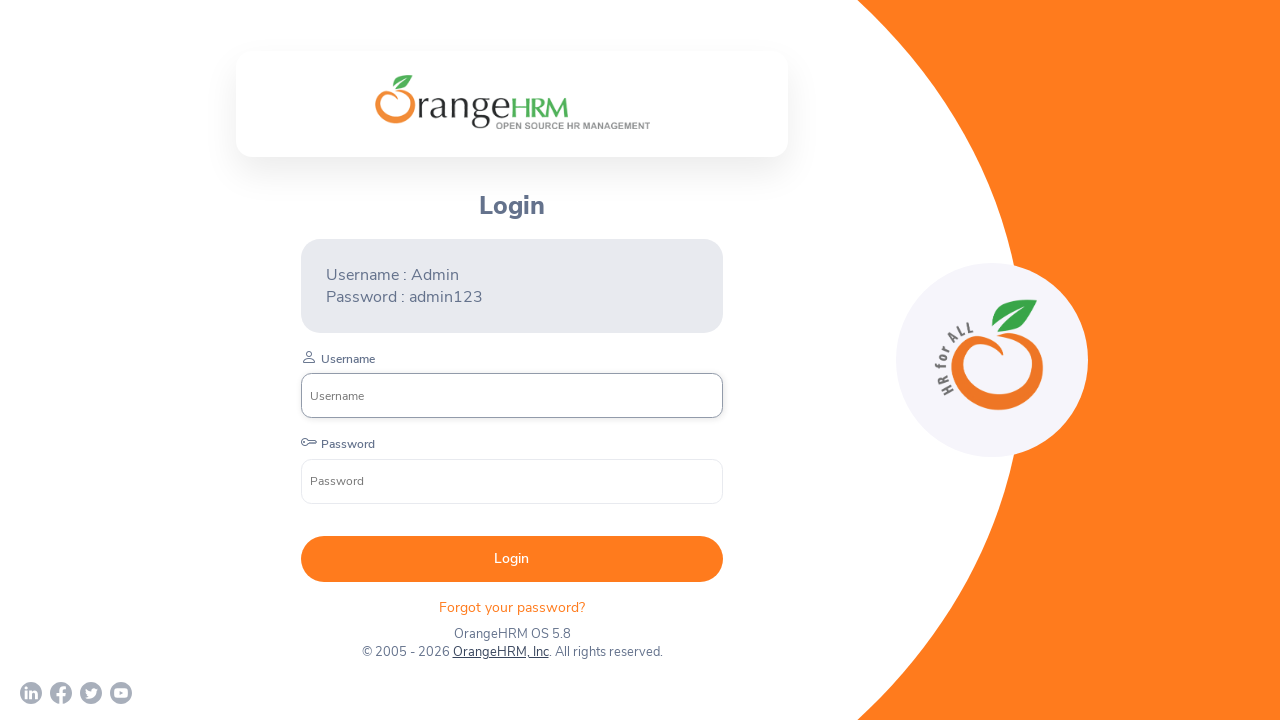

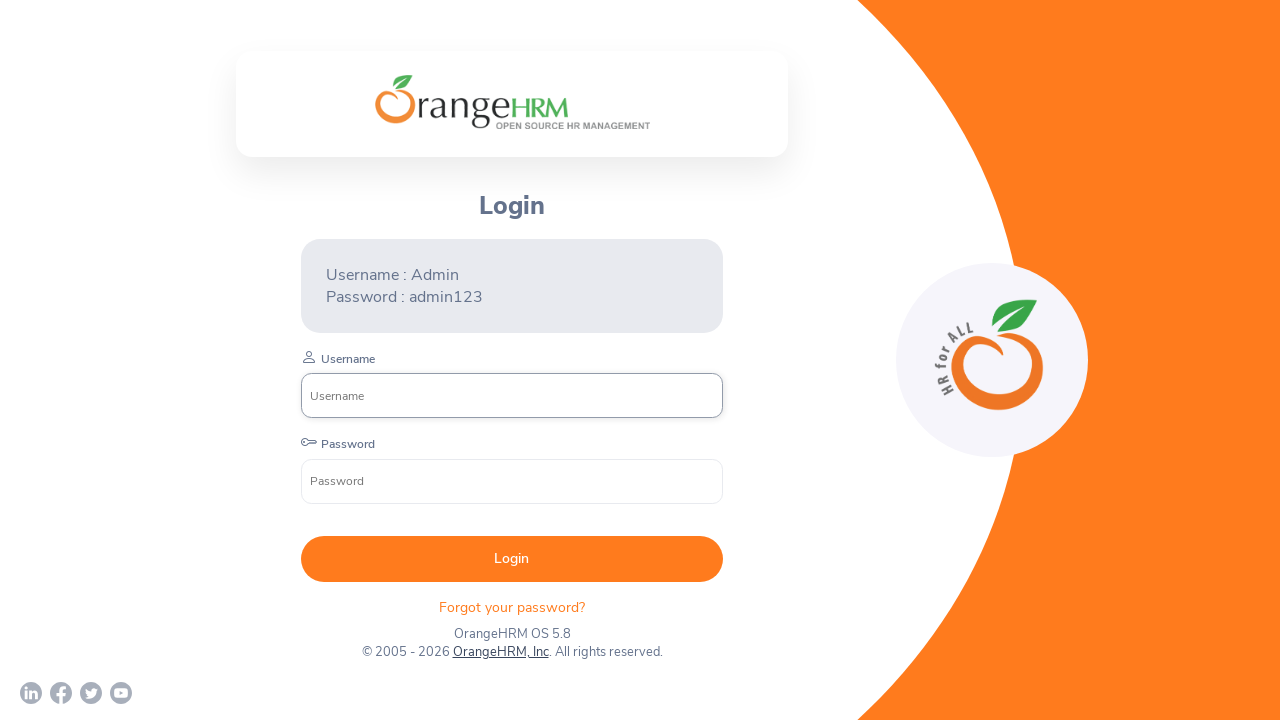